Tests a form submission workflow by filling in administrator name, collaborator name, registration number, value, and message fields, then submitting the form and waiting for a request ID to be generated.

Starting URL: https://arthurresendes.github.io/supplier_automation/chamado.html

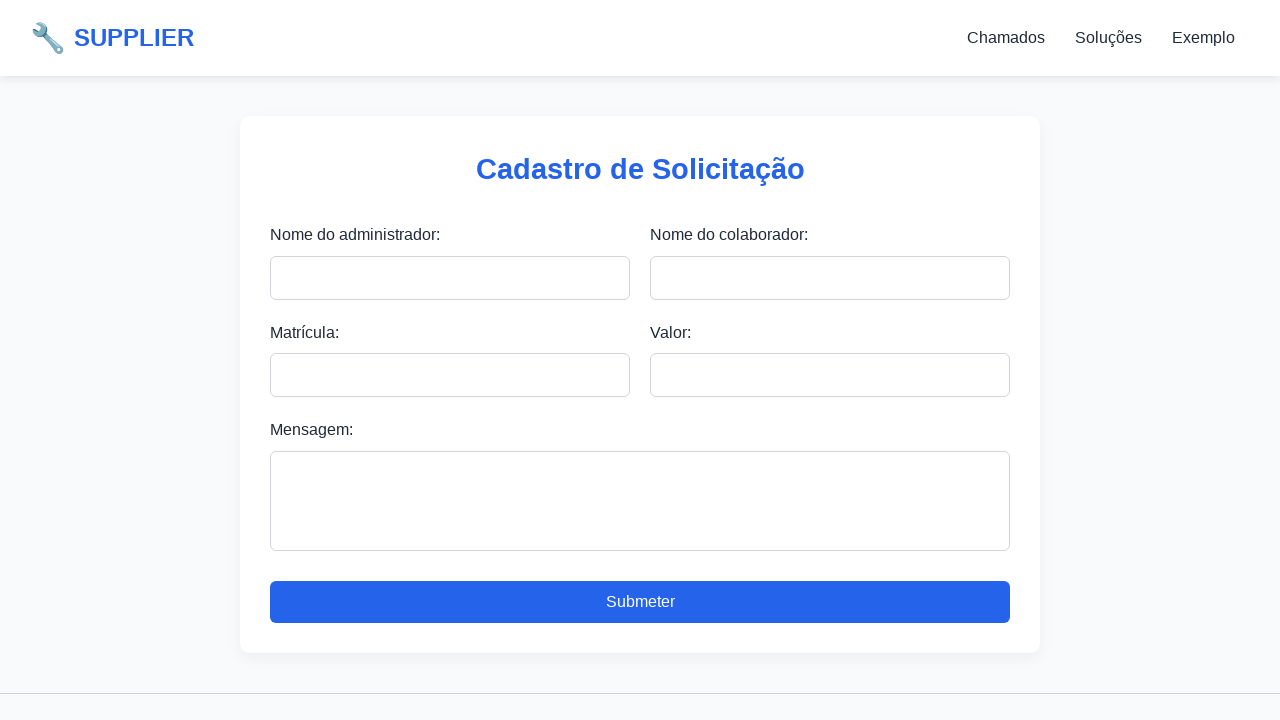

Navigated to form page
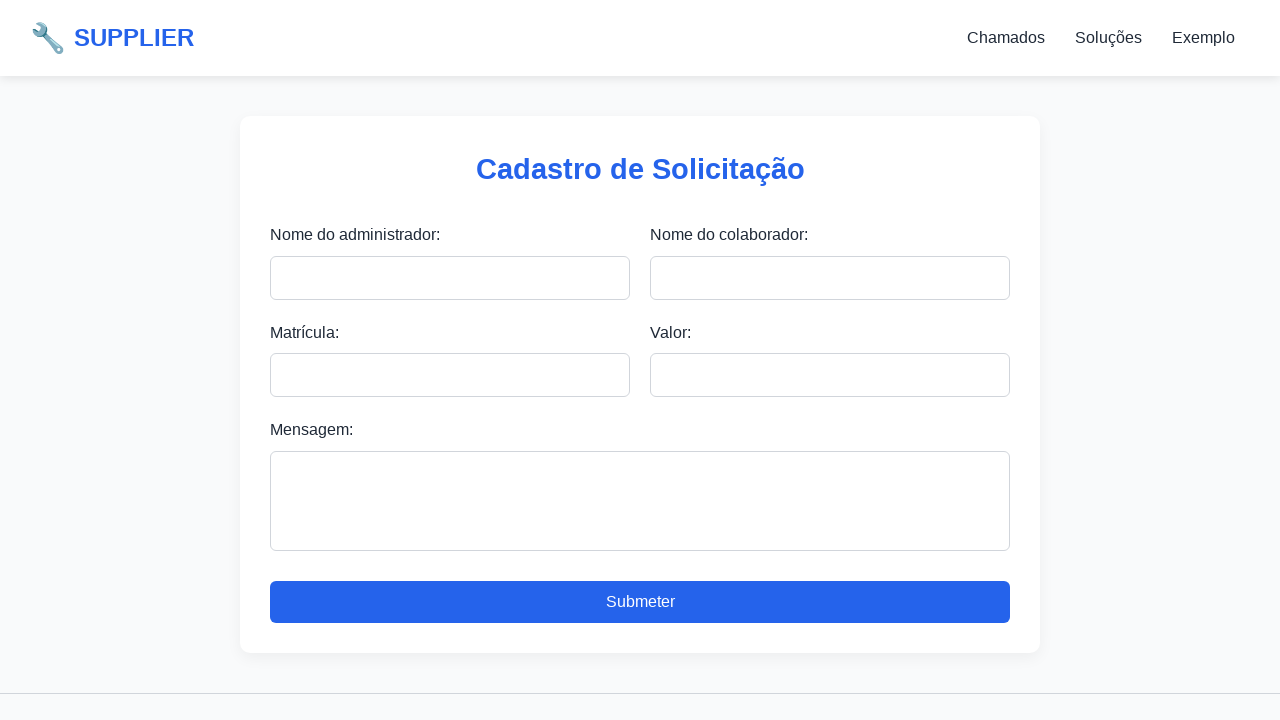

Filled administrator name field with 'Carlos Silva' on #nomeAdmin
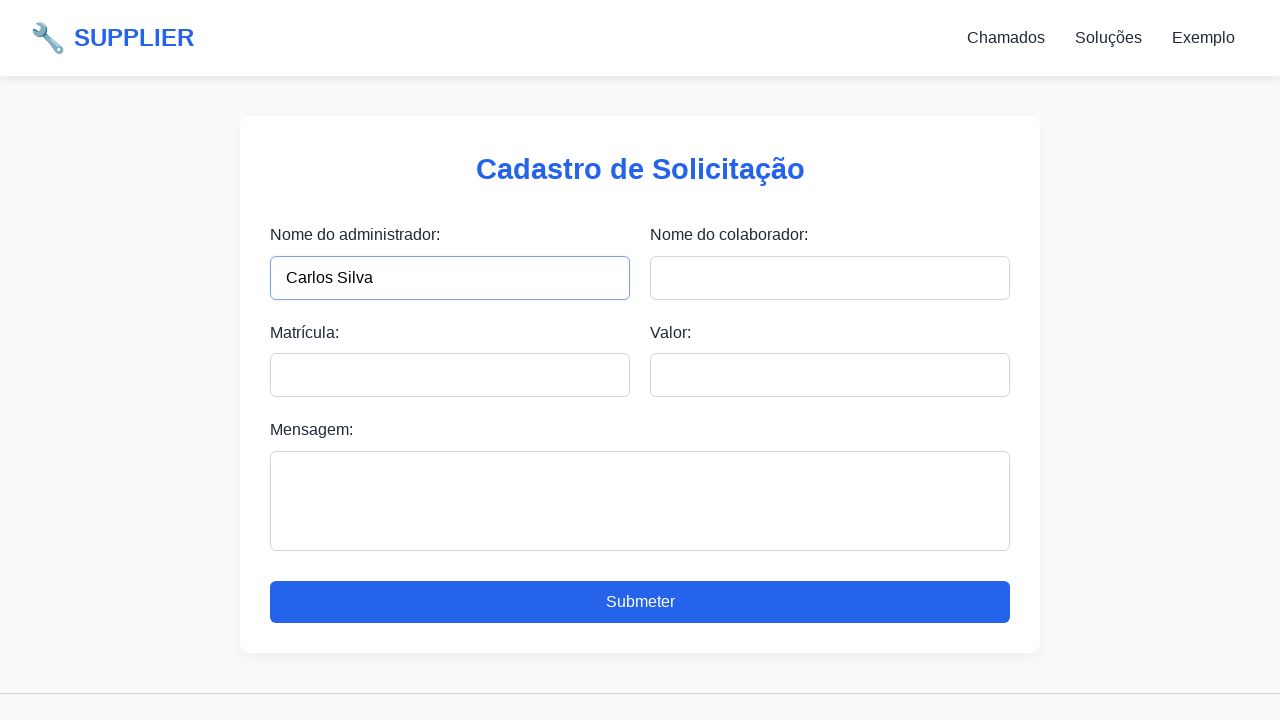

Filled collaborator name field with 'Maria Santos' on #nomeCol
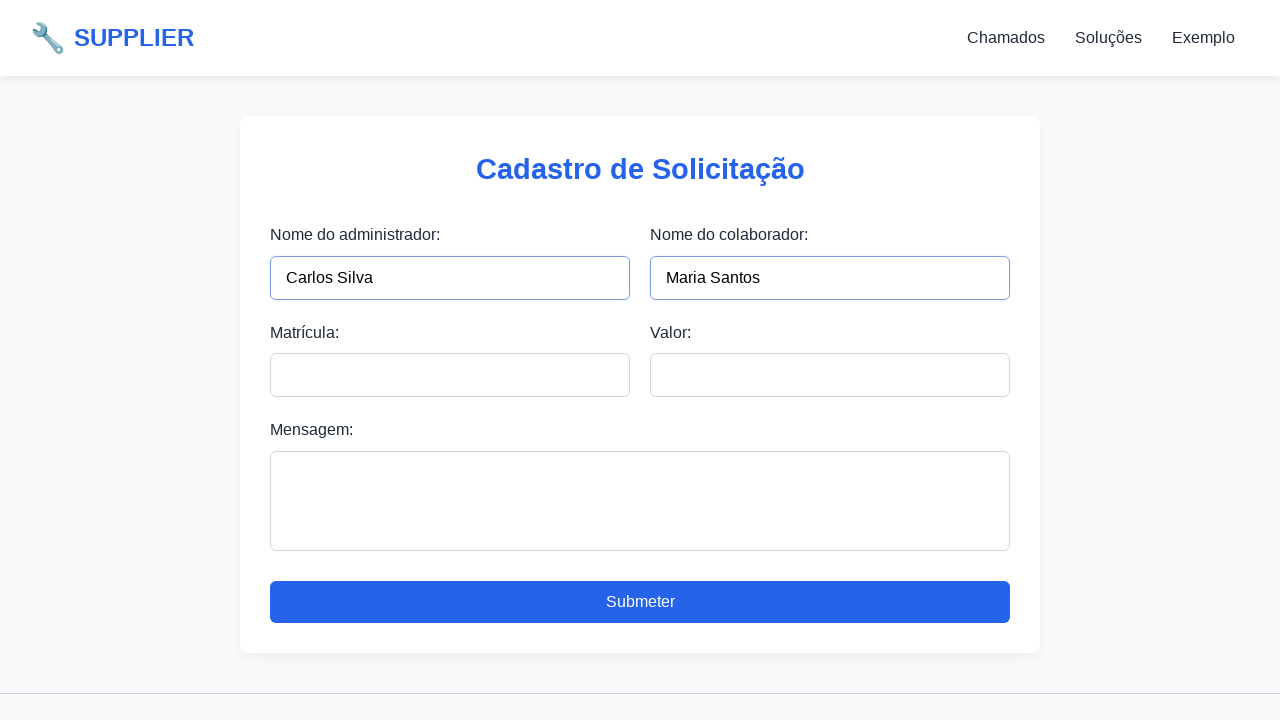

Filled registration number field with '12345' on #ma
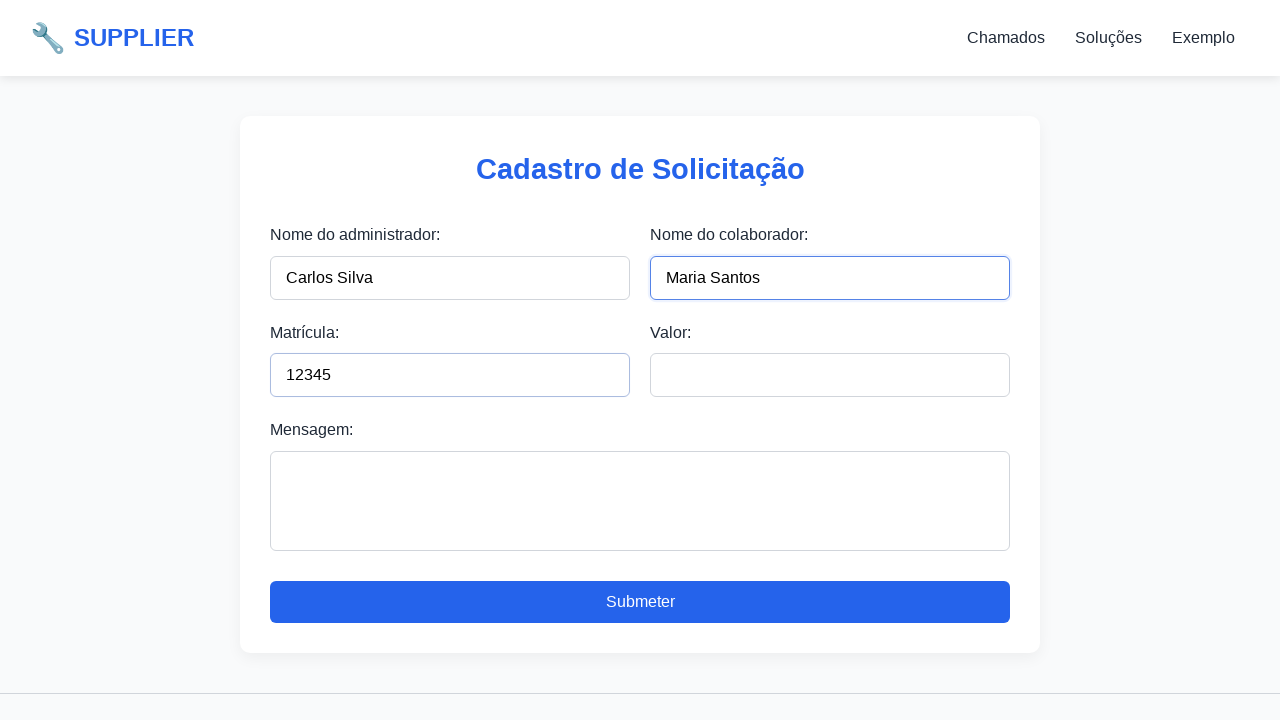

Filled value field with '1500.00' on #val
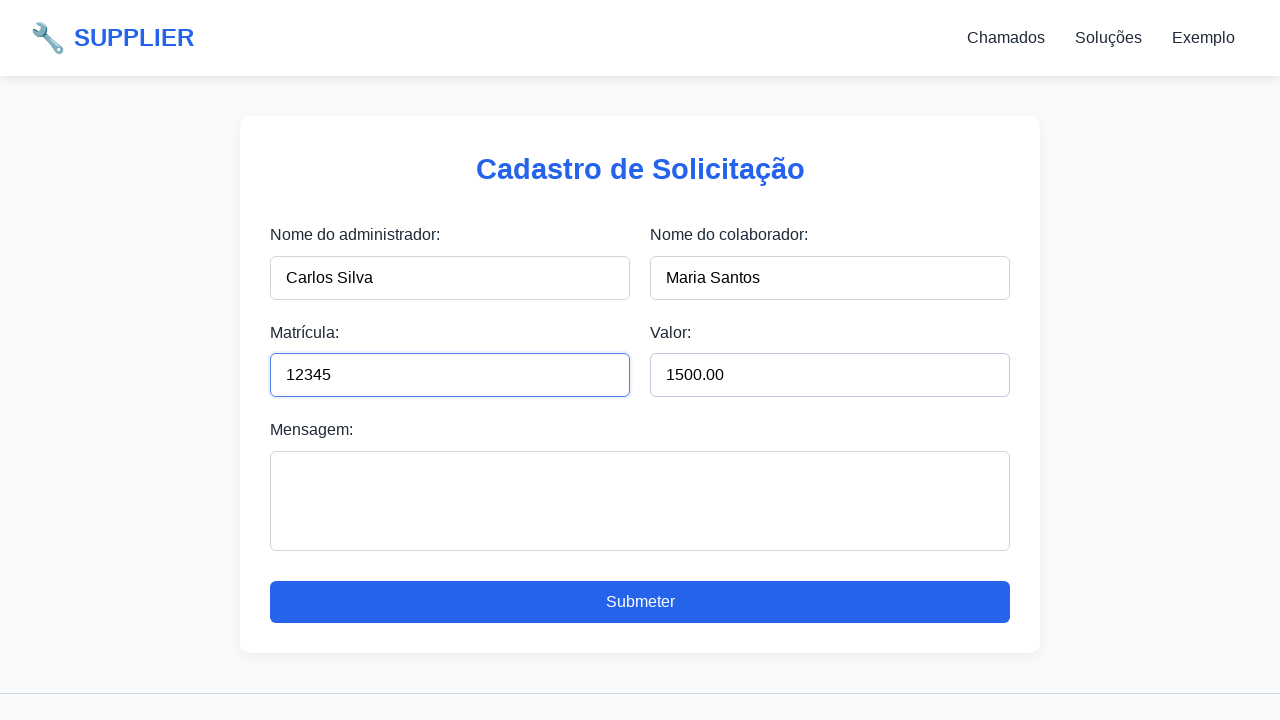

Filled message field with complete request description on #msg
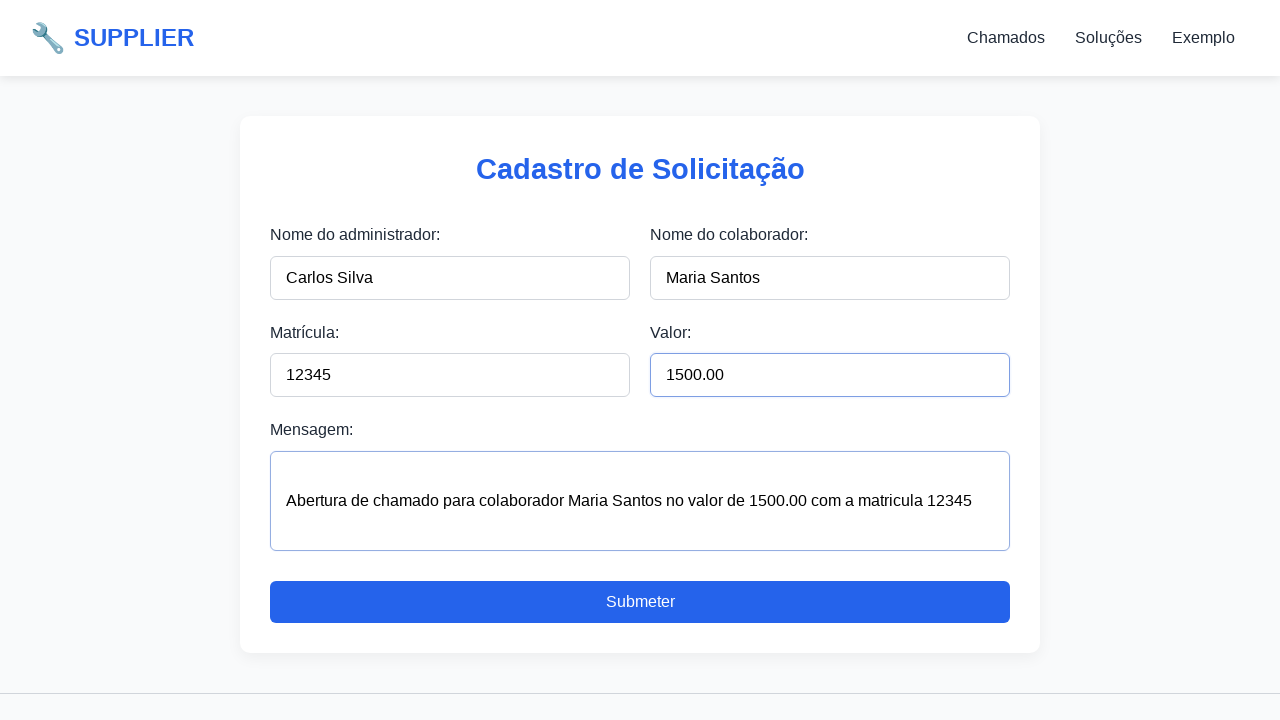

Clicked submit button to process form at (640, 602) on #sub
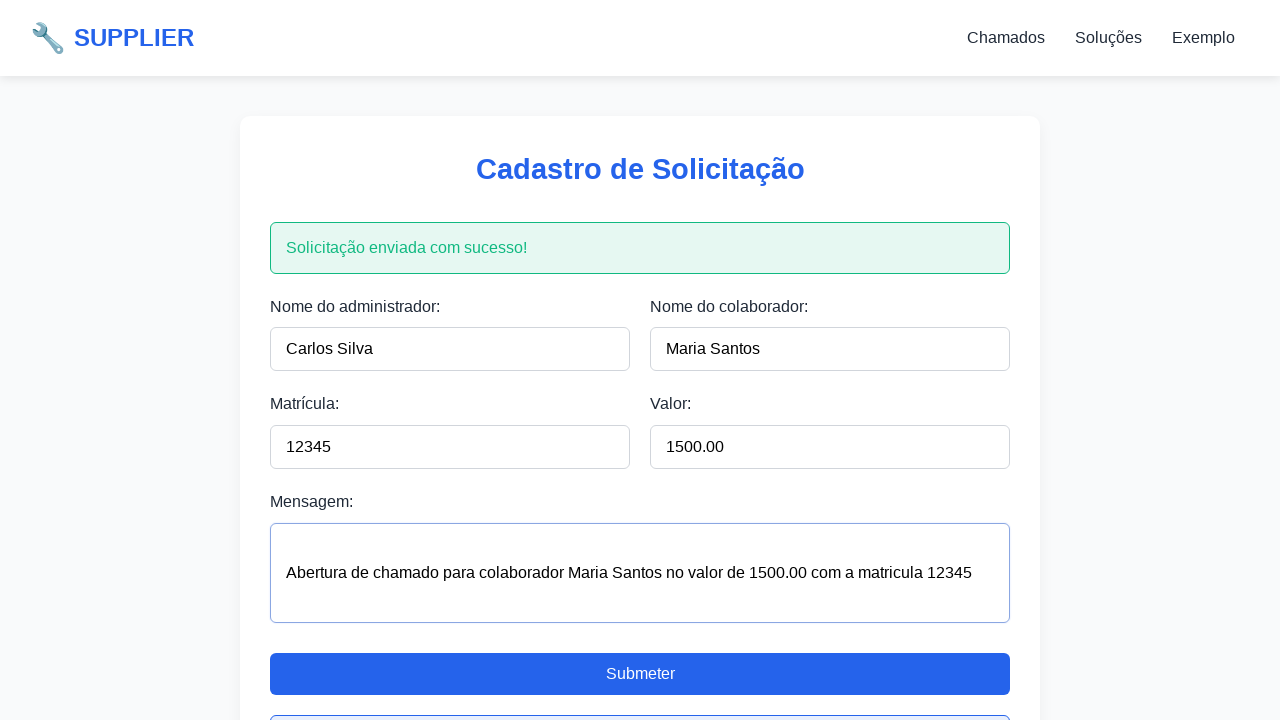

Request ID generated and displayed on page
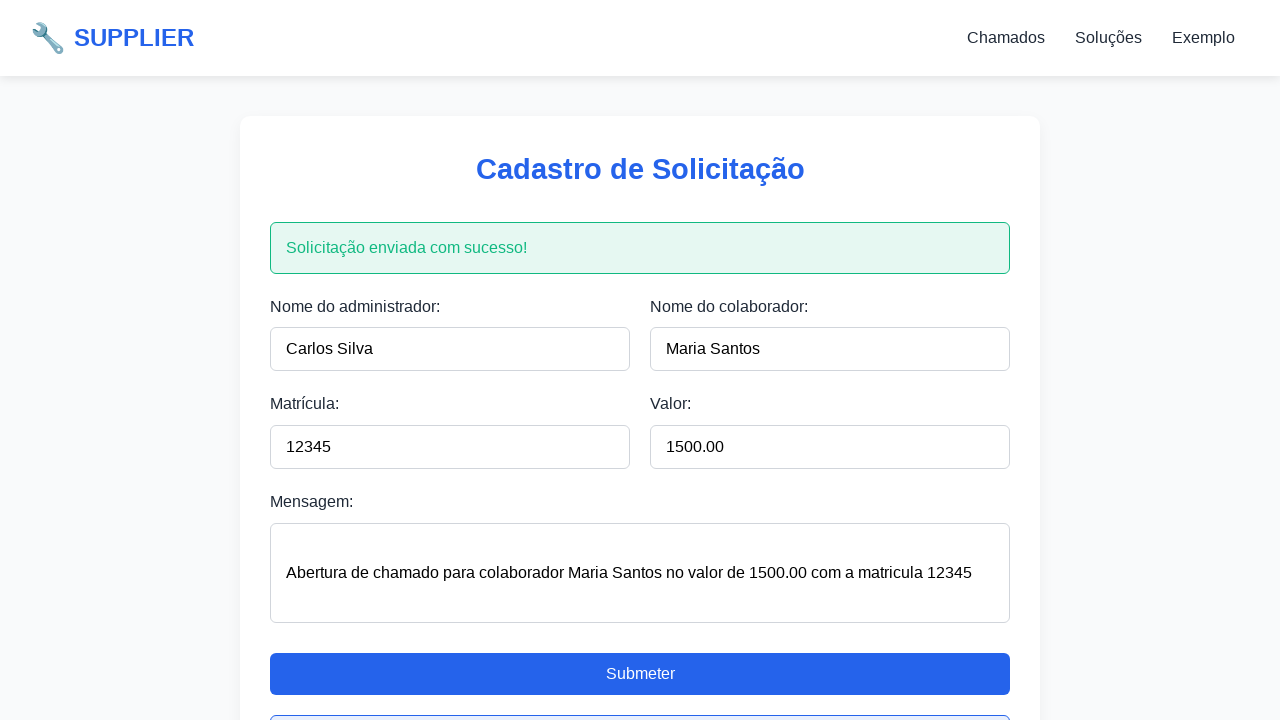

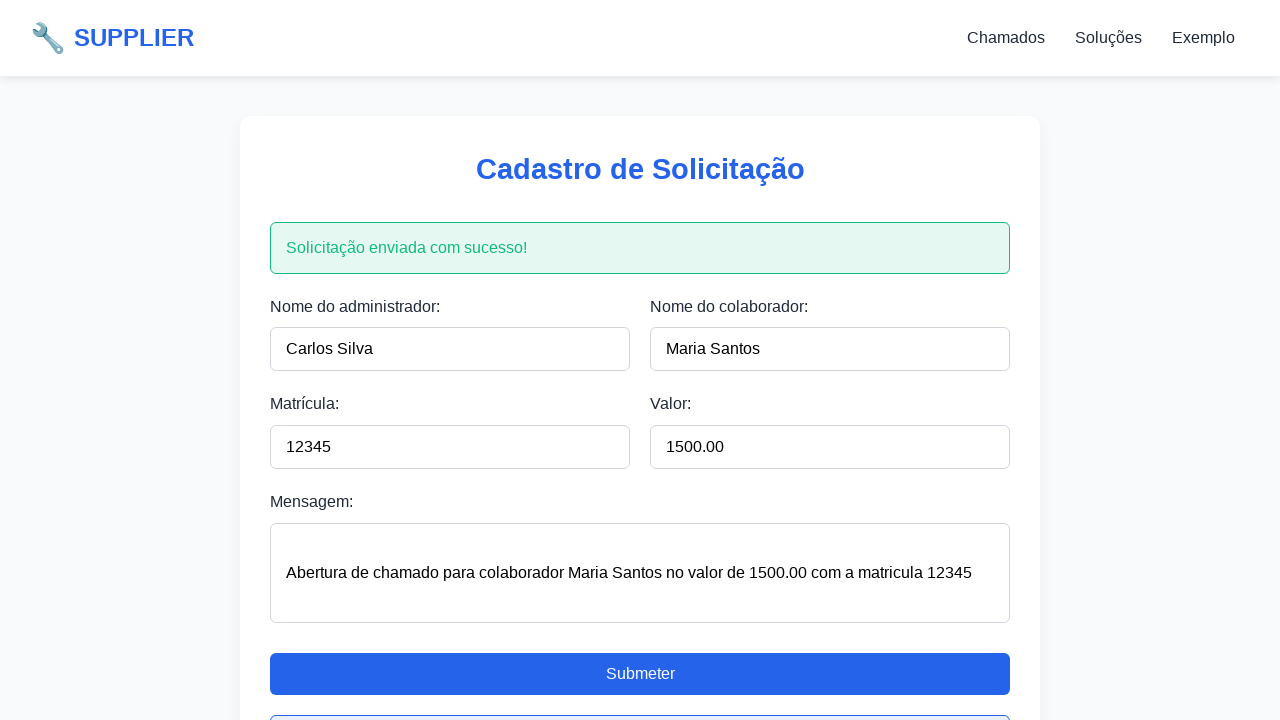